Solves a mathematical problem by extracting a value from an element attribute, calculating its result, and submitting the answer along with checkbox and radio button selections

Starting URL: http://suninjuly.github.io/get_attribute.html

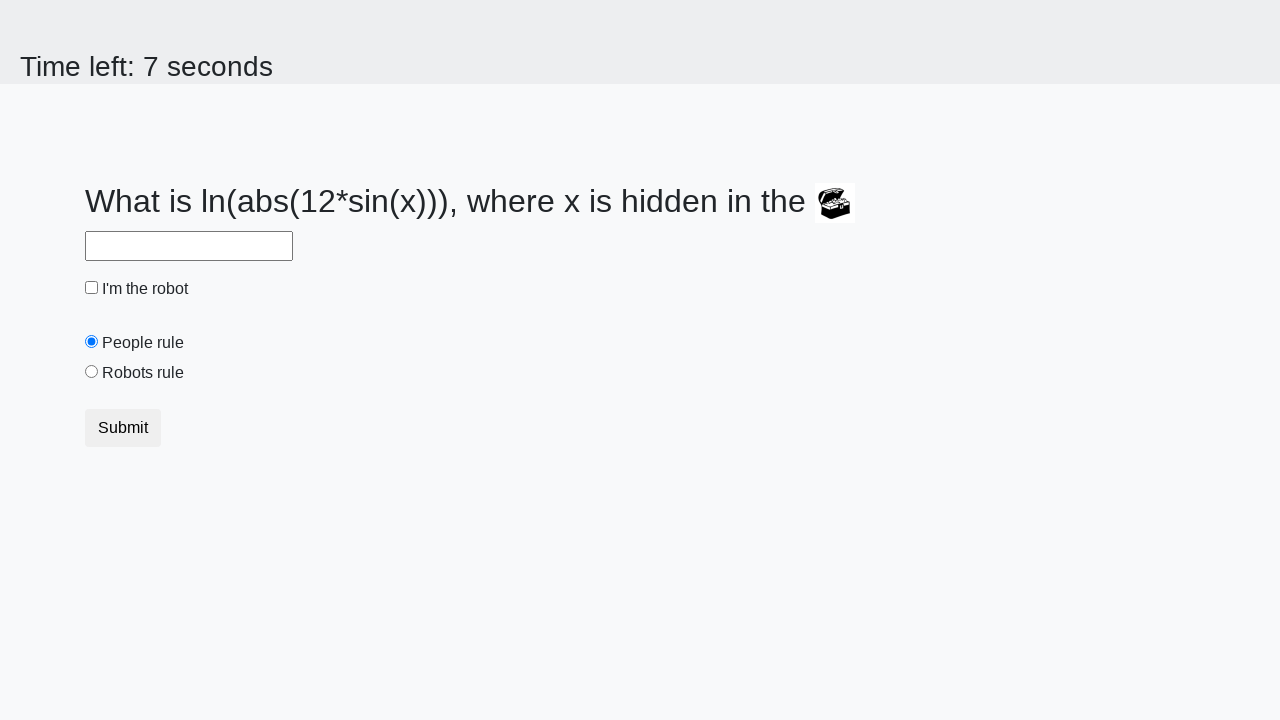

Located treasure element with ID 'treasure'
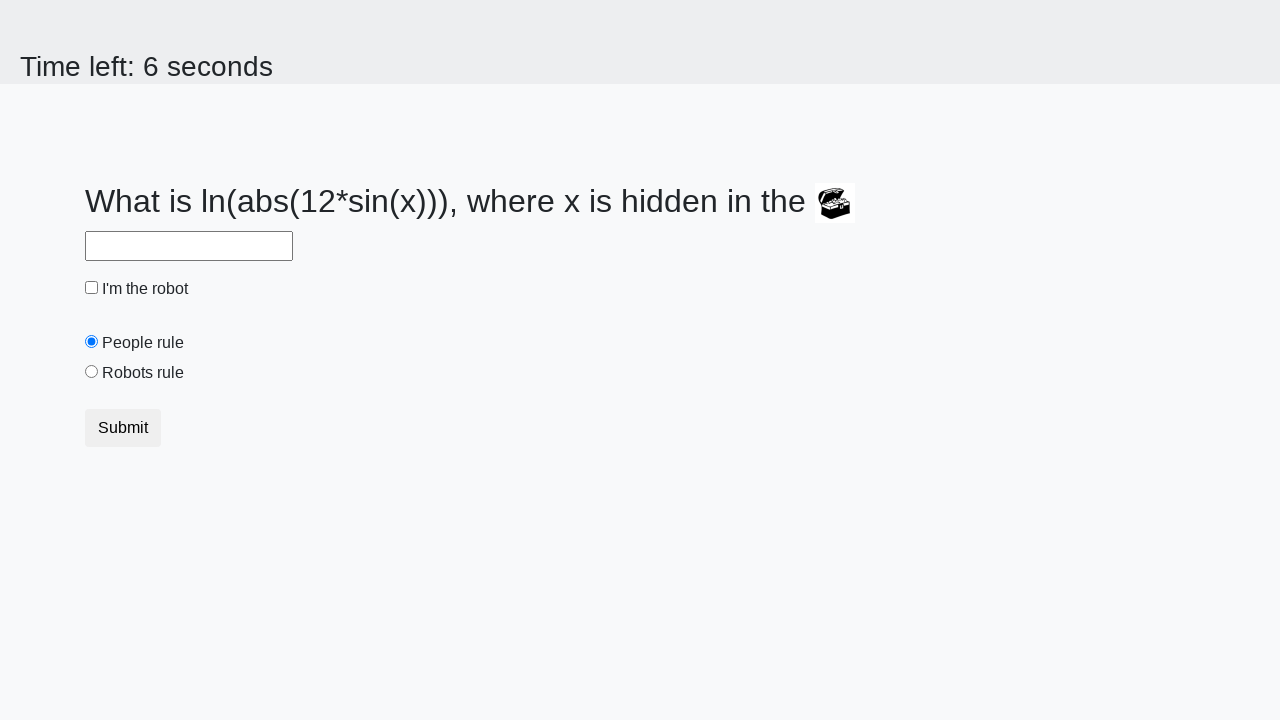

Extracted 'valuex' attribute value: 926
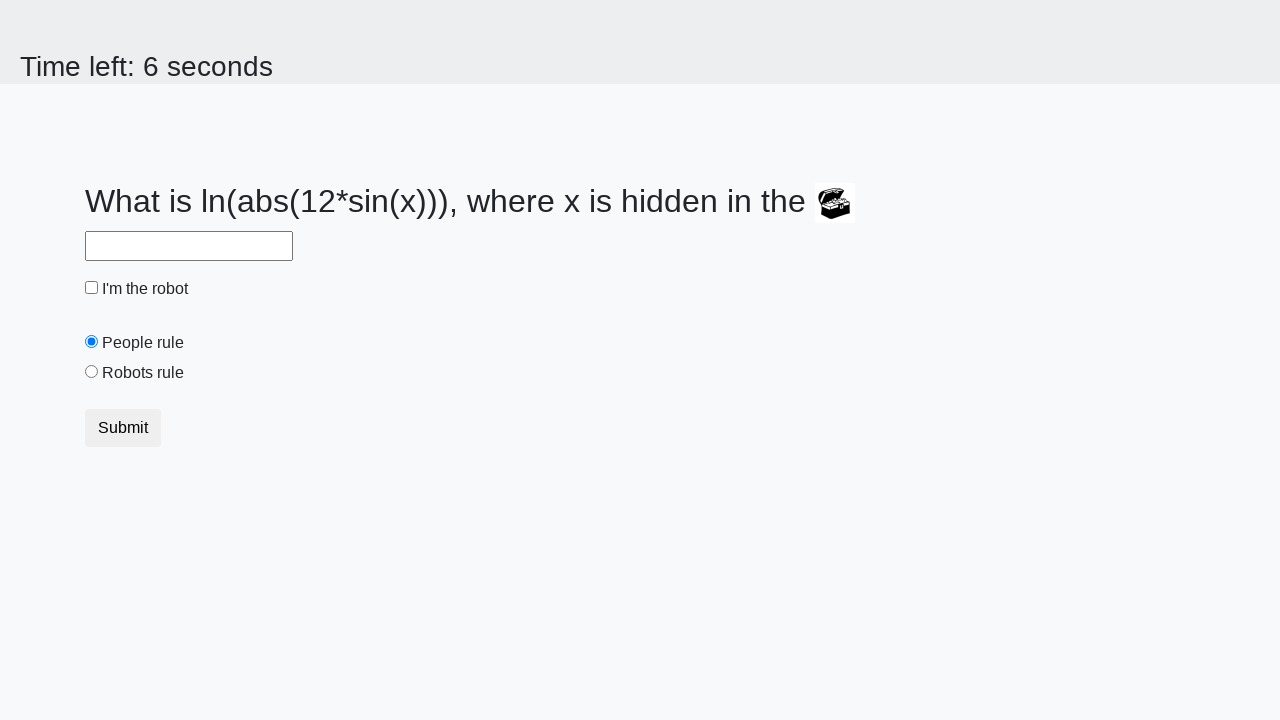

Calculated mathematical result using formula log(abs(12*sin(value))): 2.1225228709704465
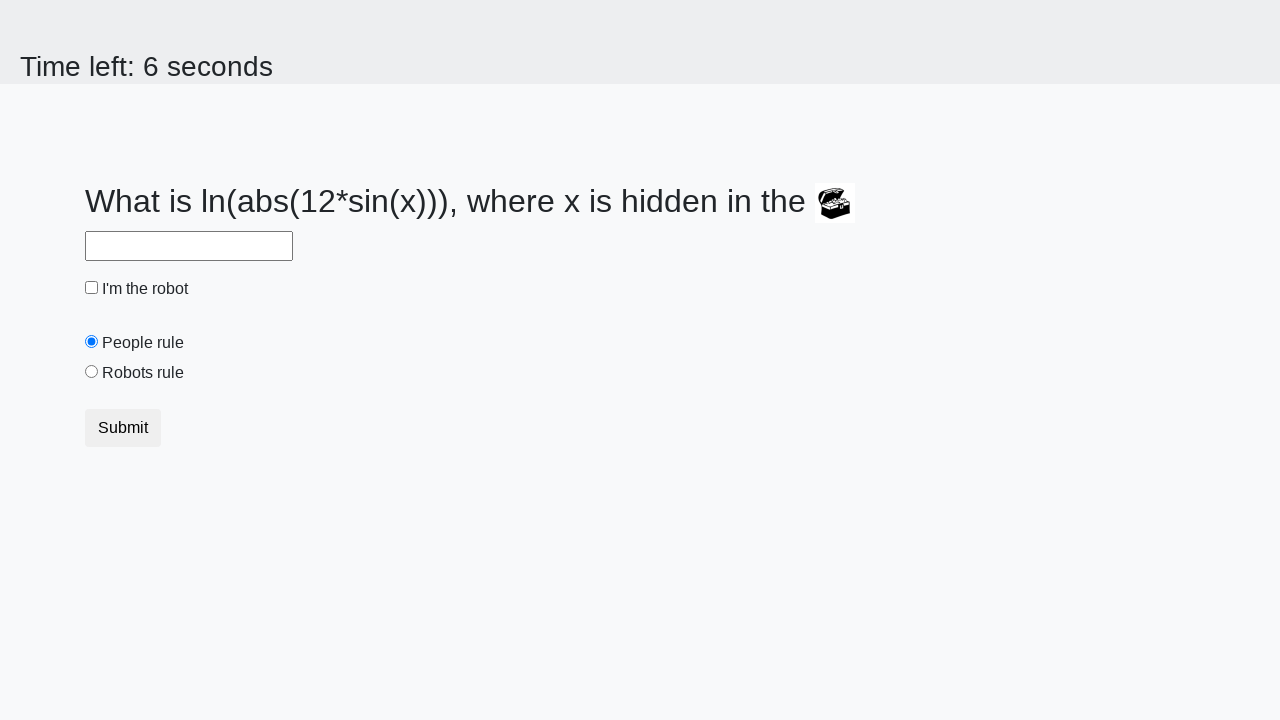

Filled answer field with calculated value: 2.1225228709704465 on #answer
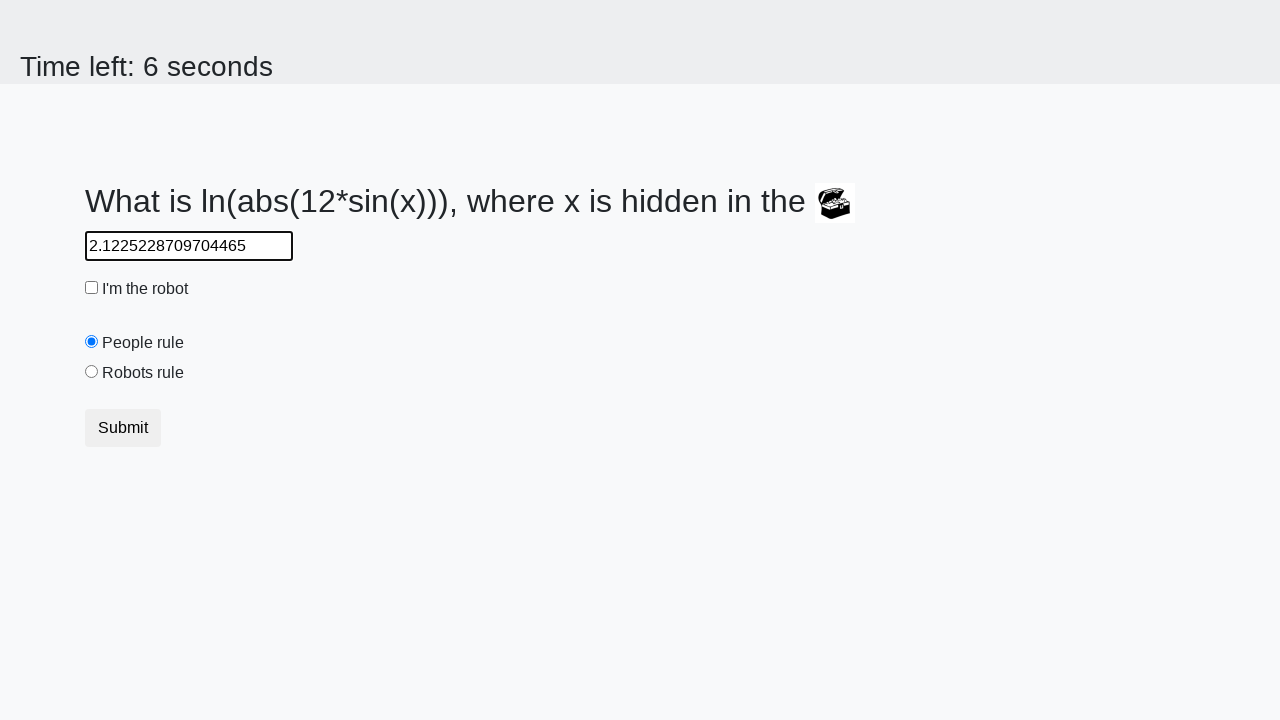

Clicked and checked the robot checkbox at (92, 288) on #robotCheckbox
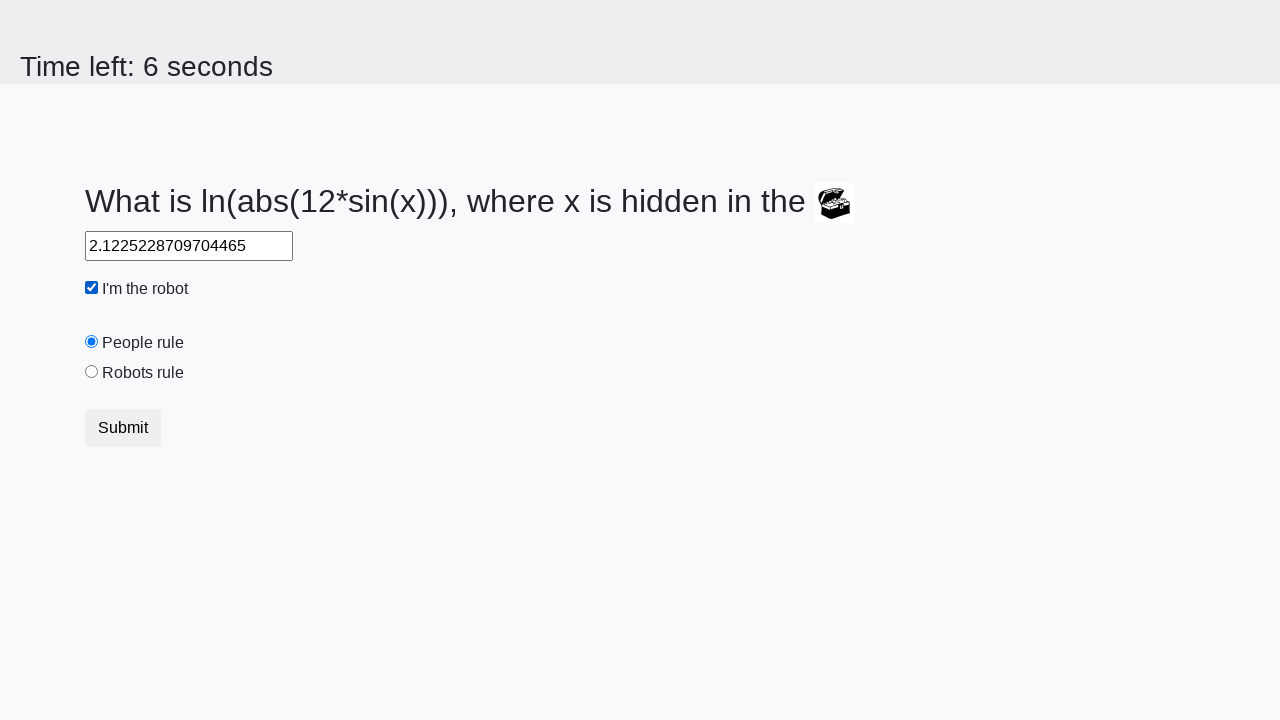

Selected the 'robots rule' radio button at (92, 372) on #robotsRule
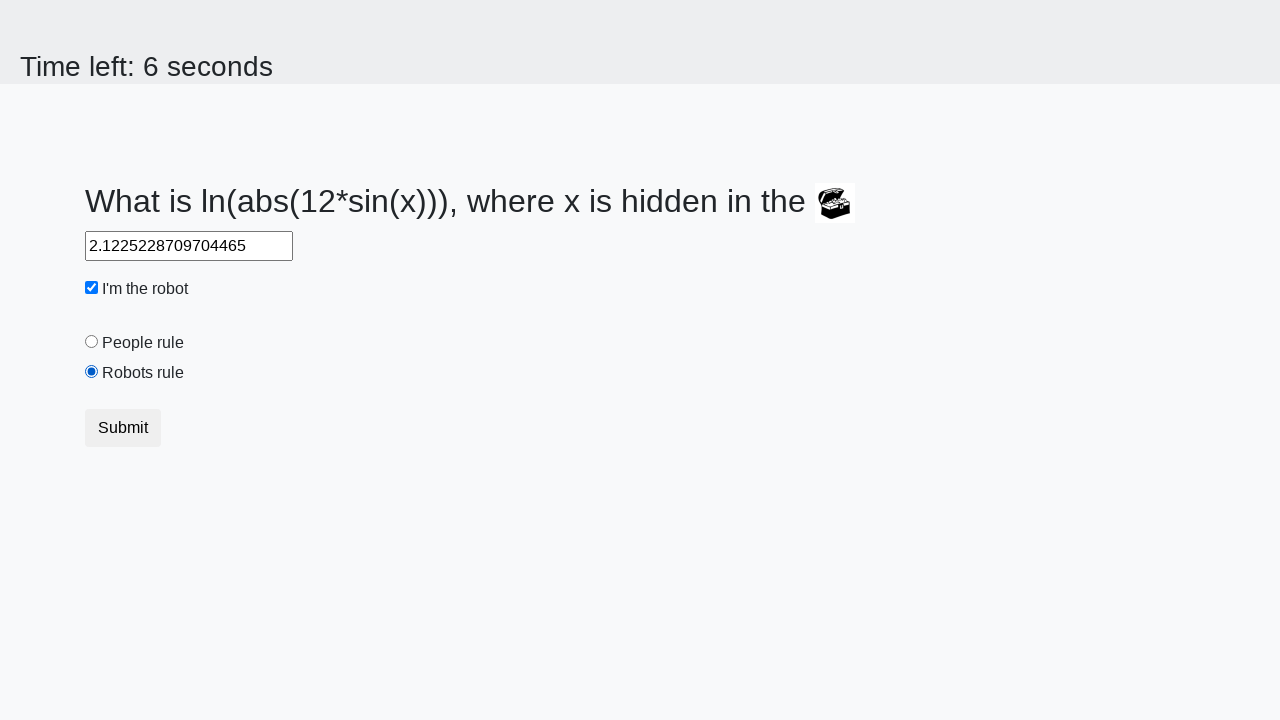

Clicked submit button to submit the form at (123, 428) on button.btn
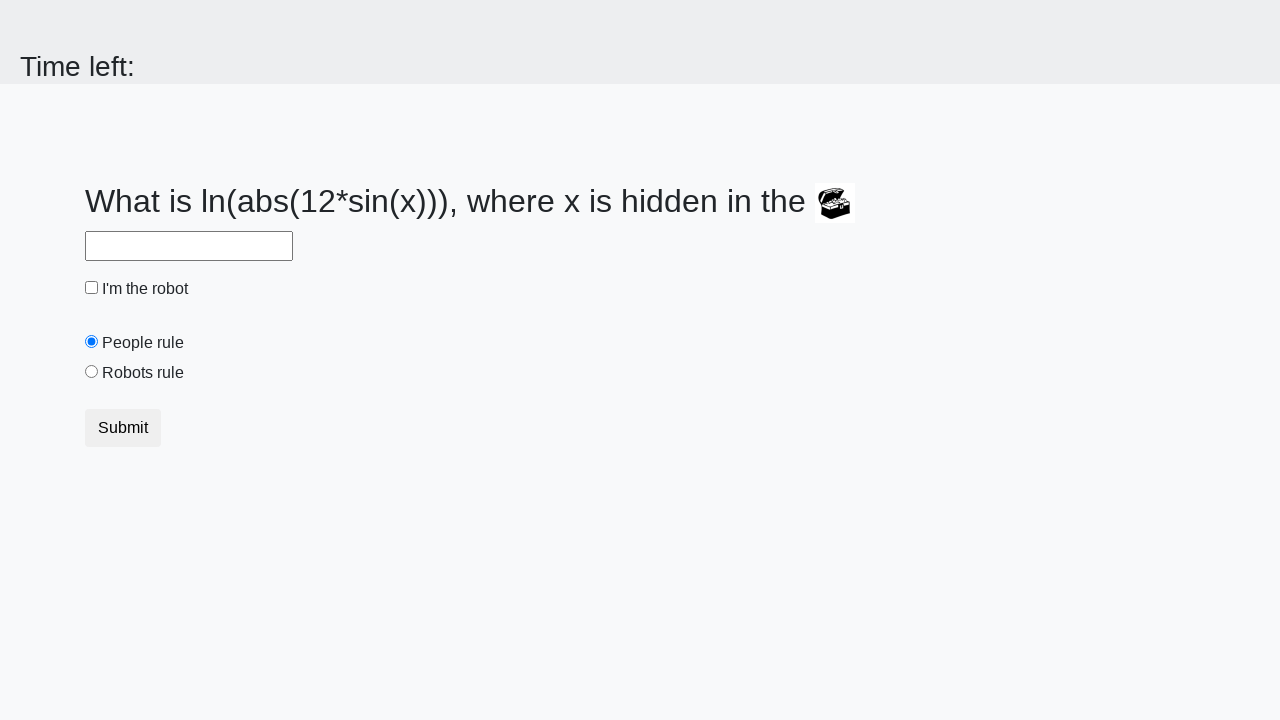

Waited 1000ms for result page to load
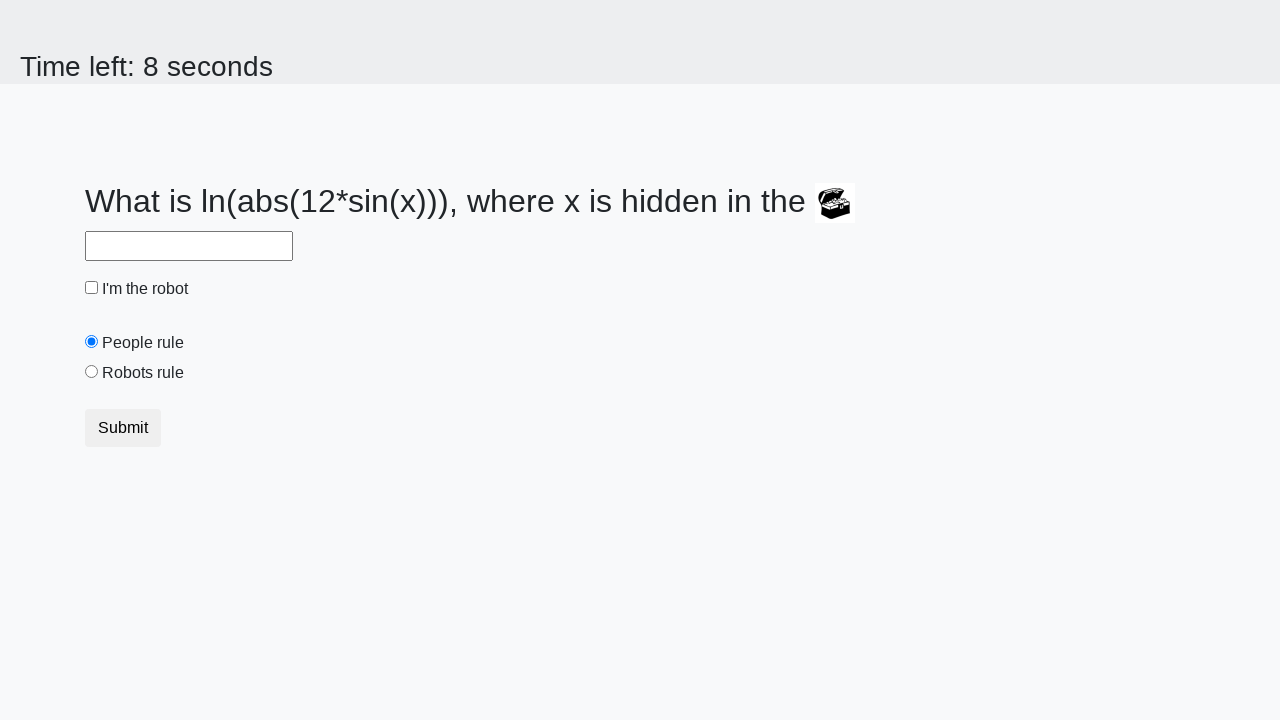

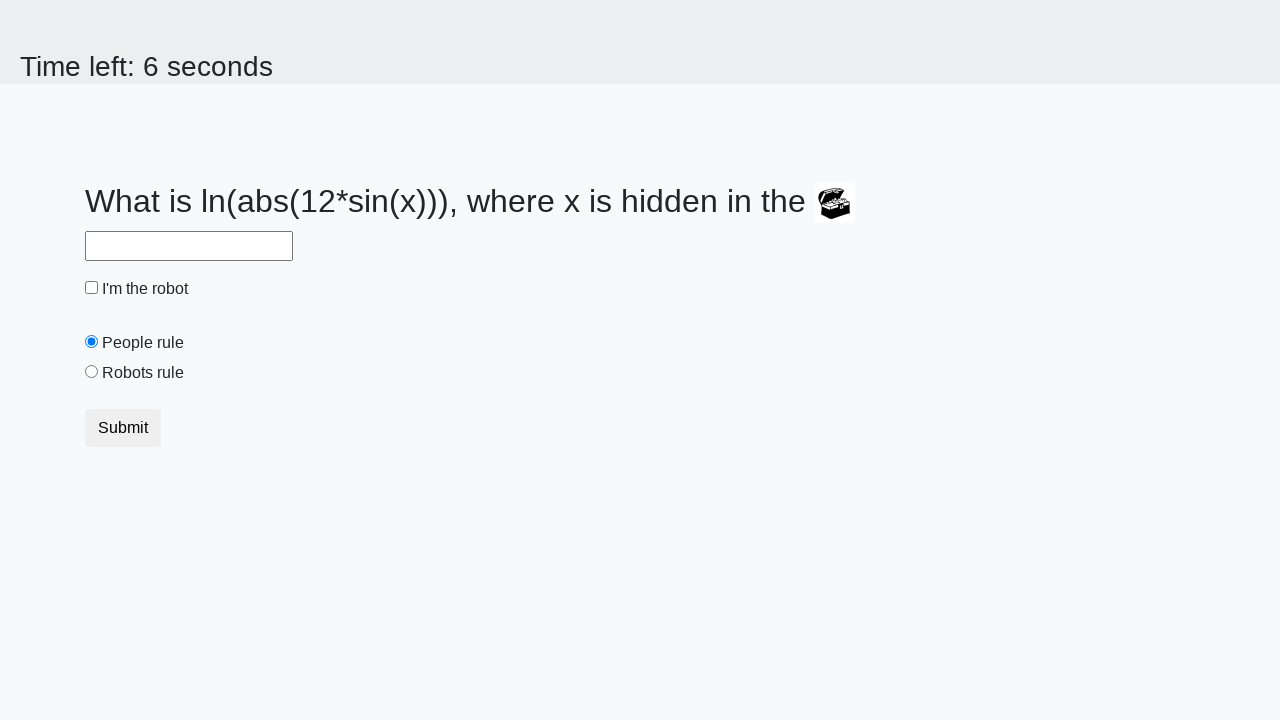